Fills out and submits a practice form with name, email, password, checkbox, dropdown selection, radio button, and date of birth fields

Starting URL: https://rahulshettyacademy.com/angularpractice/

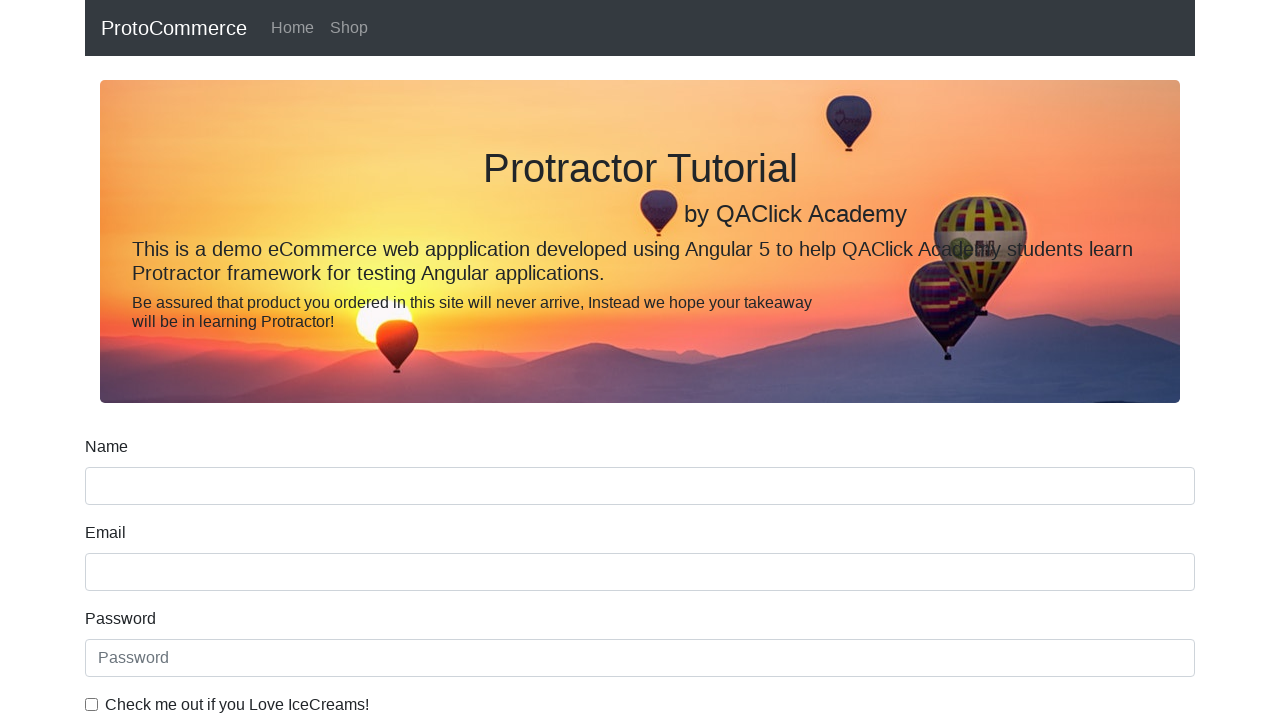

Filled name field with 'Haris' on input[name='name']
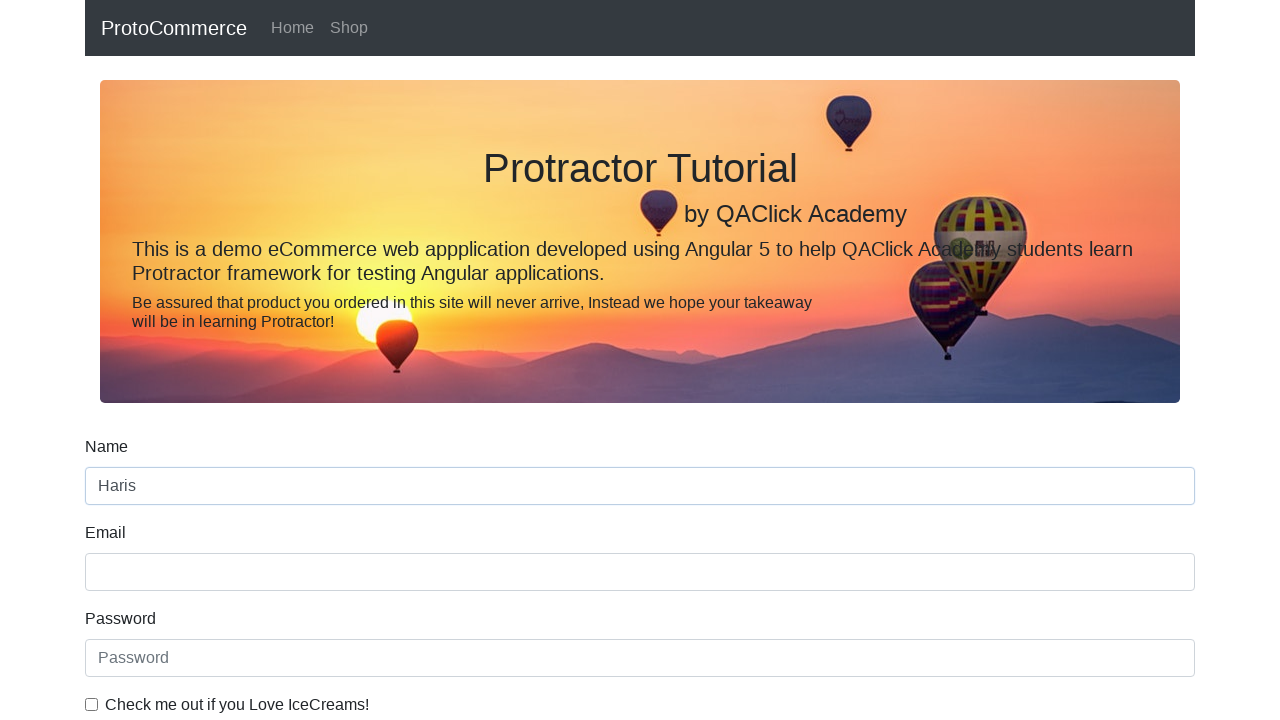

Filled email field with 'haris.test@example.com' on input[name='email']
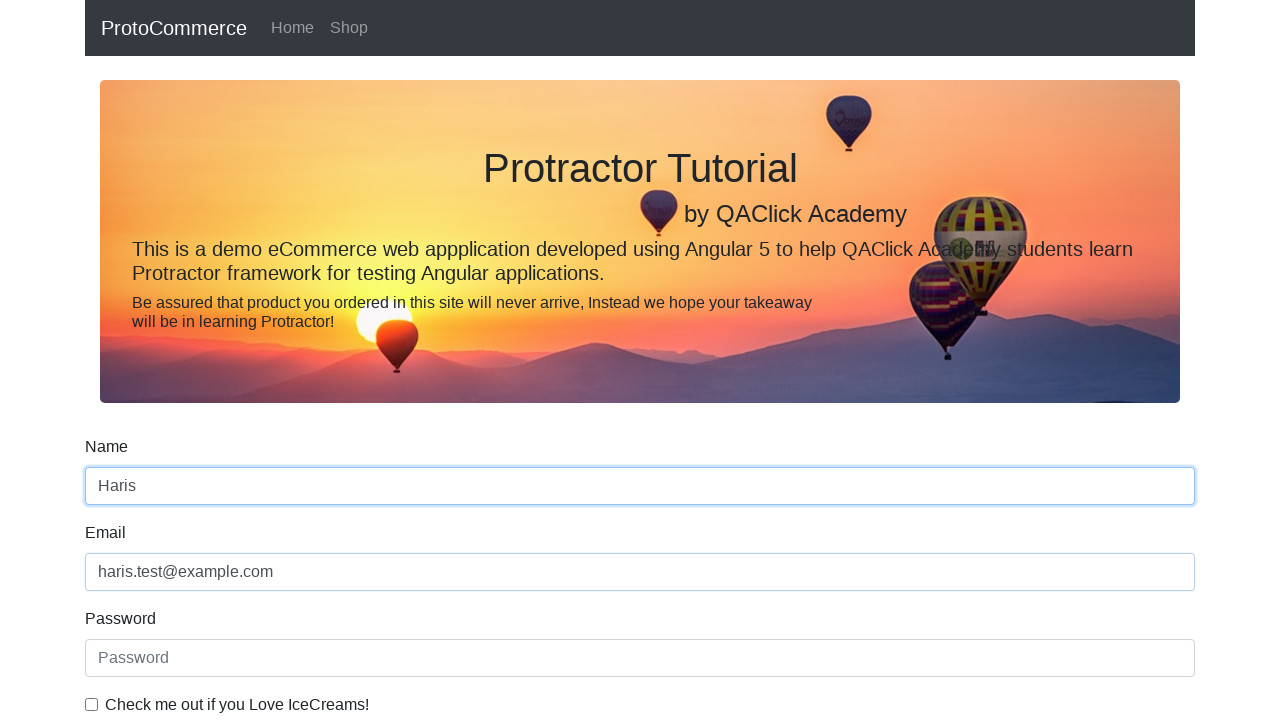

Filled password field with 'TestPassword123' on input[type='password']
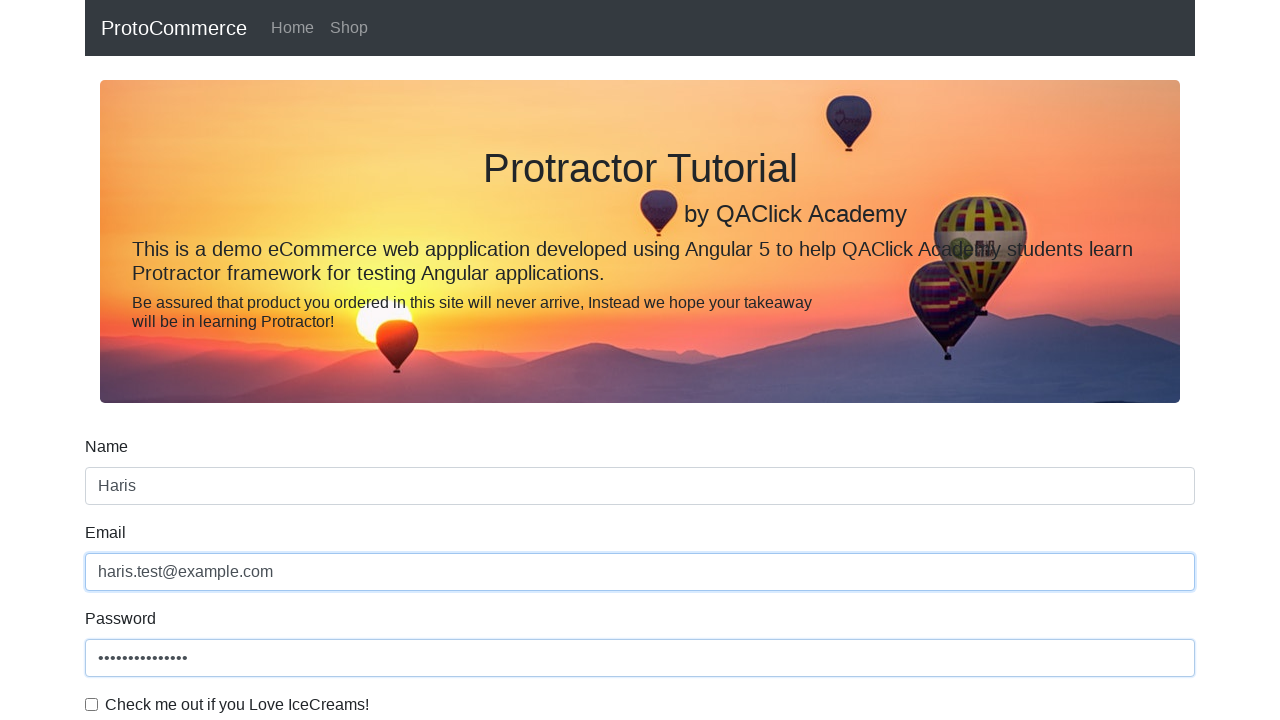

Checked the example checkbox at (92, 704) on input[id='exampleCheck1']
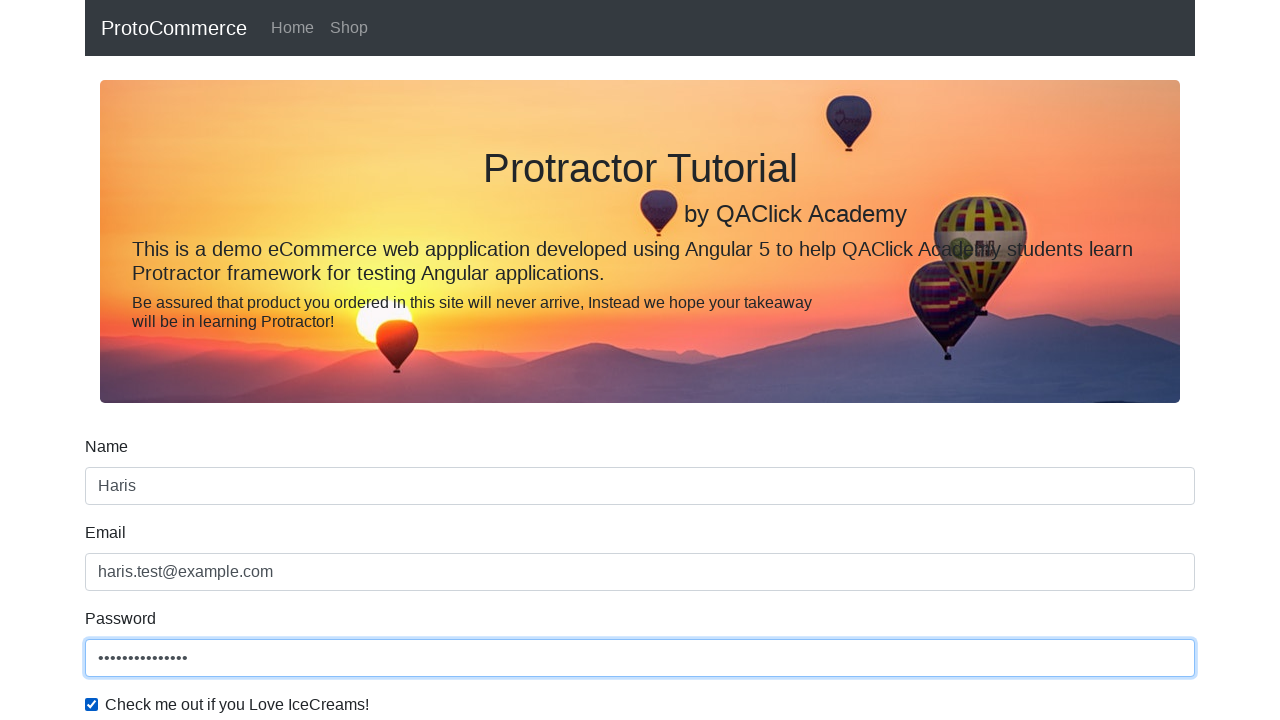

Selected second option from dropdown on select[id='exampleFormControlSelect1']
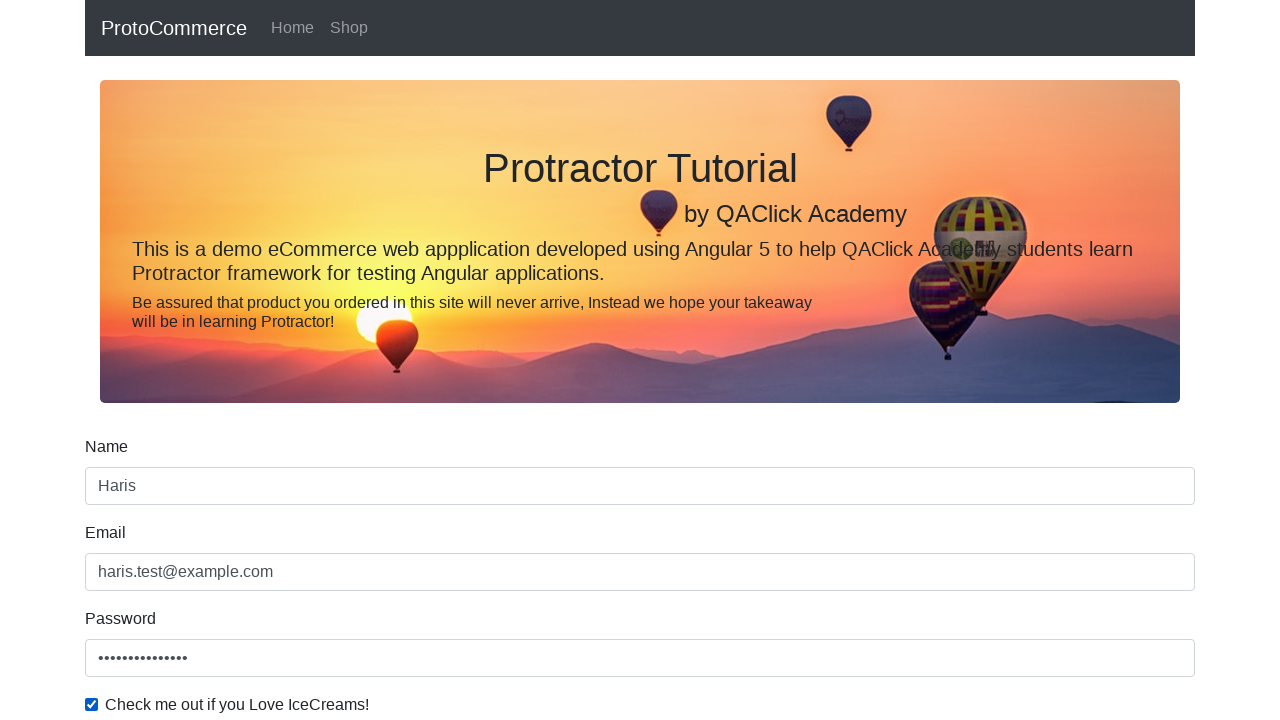

Clicked the radio button (option 2) at (326, 360) on input[id='inlineRadio2']
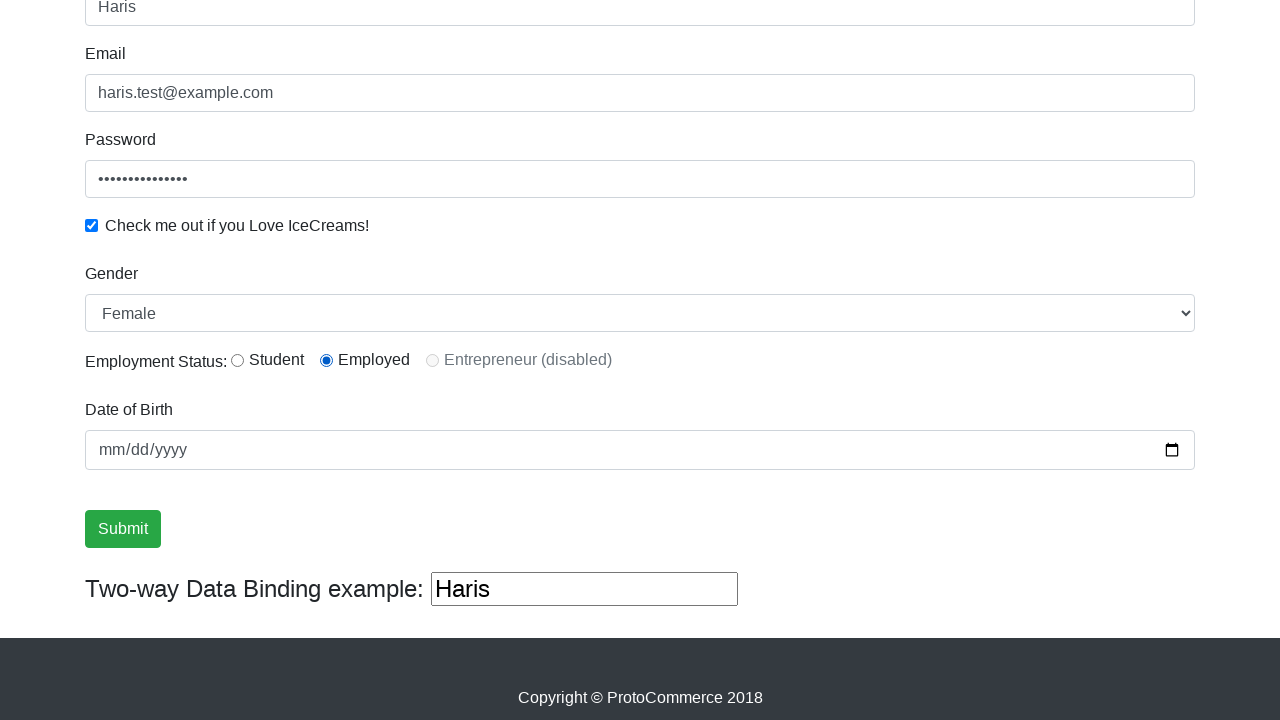

Filled date of birth field with '2001-03-12' on input[type='date']
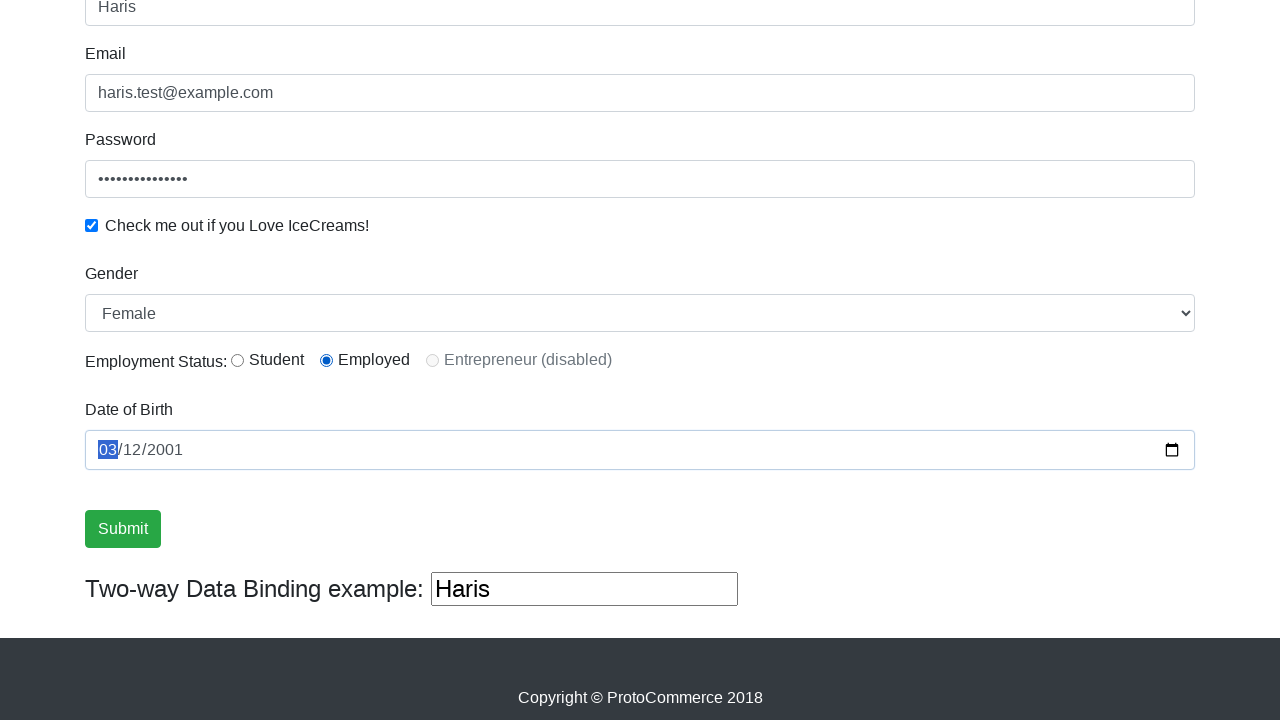

Clicked submit button to submit the practice form at (123, 529) on input[type='submit']
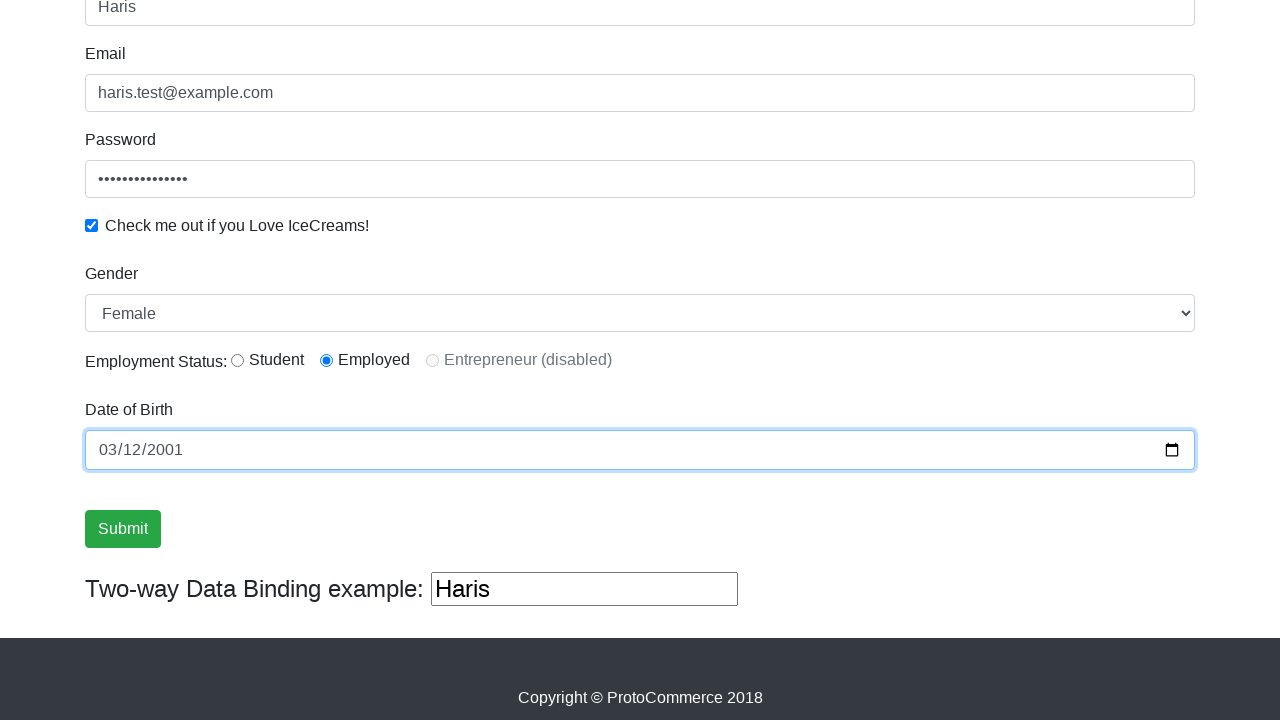

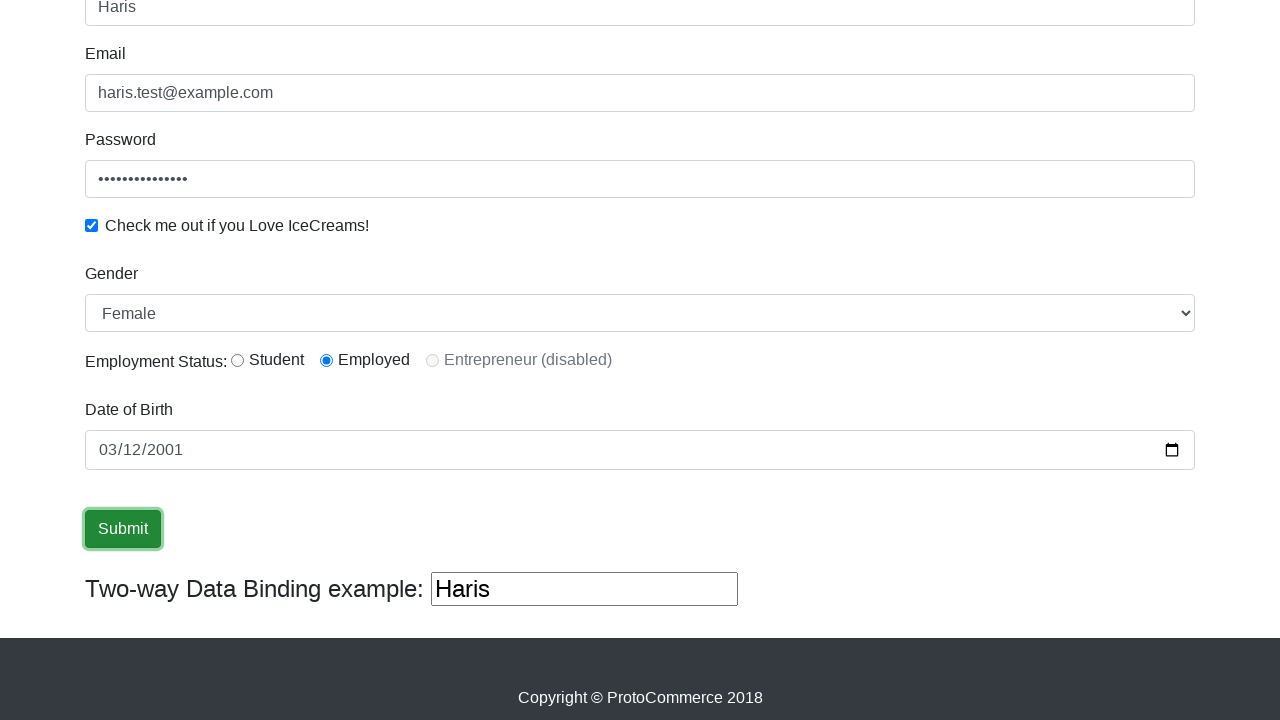